Tests mouse hover functionality by hovering over an element and clicking on a submenu item that appears

Starting URL: https://rahulshettyacademy.com/AutomationPractice

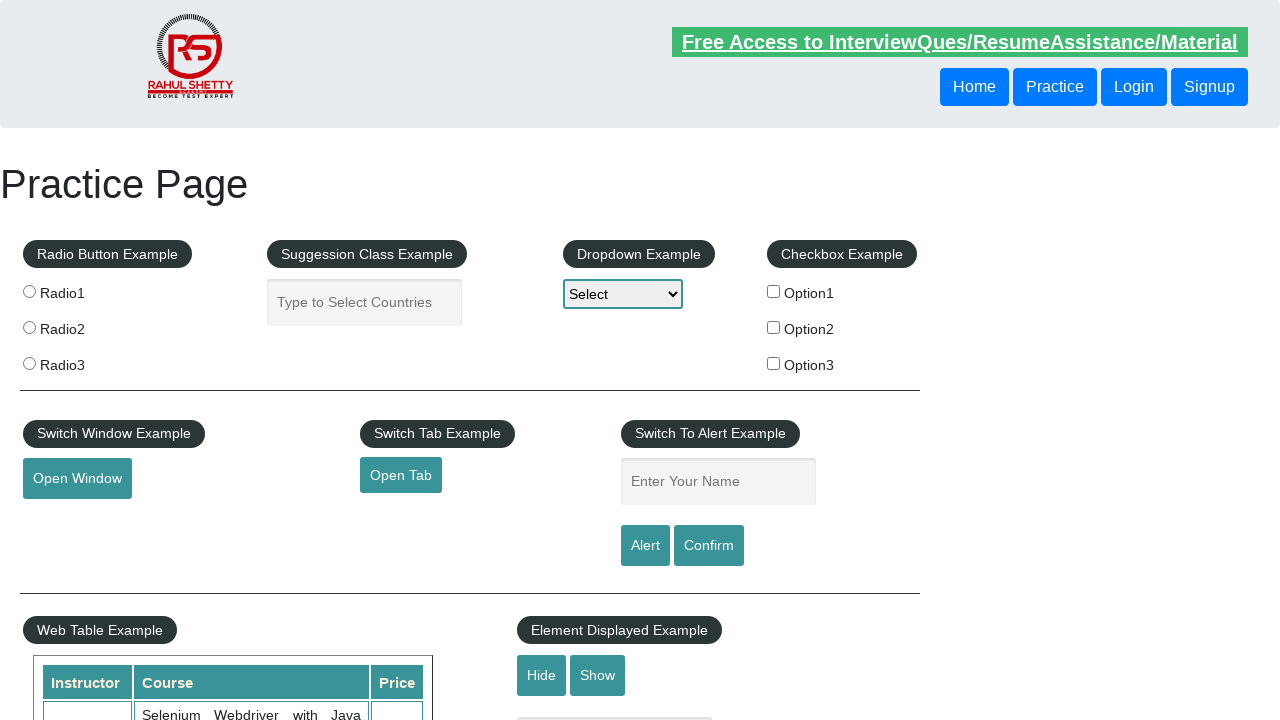

Hovered over mousehover element to reveal dropdown menu at (83, 361) on #mousehover
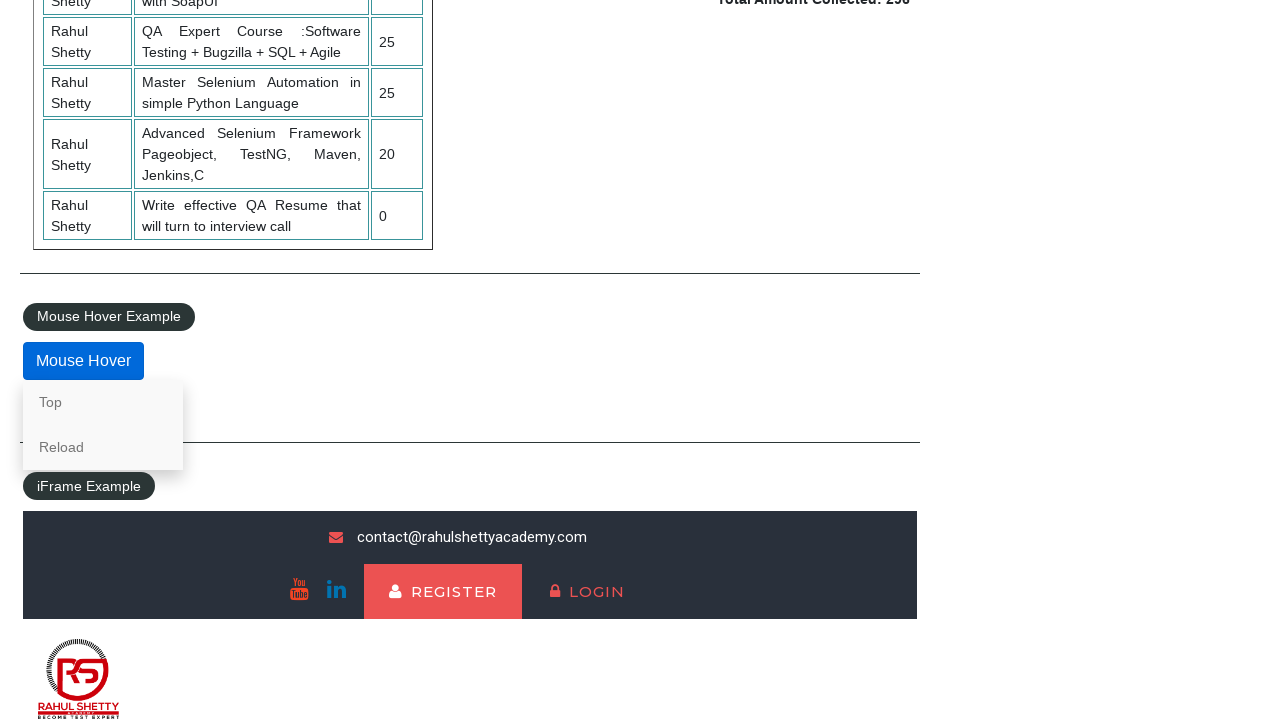

Clicked on Reload link in dropdown menu at (103, 447) on a:text('Reload')
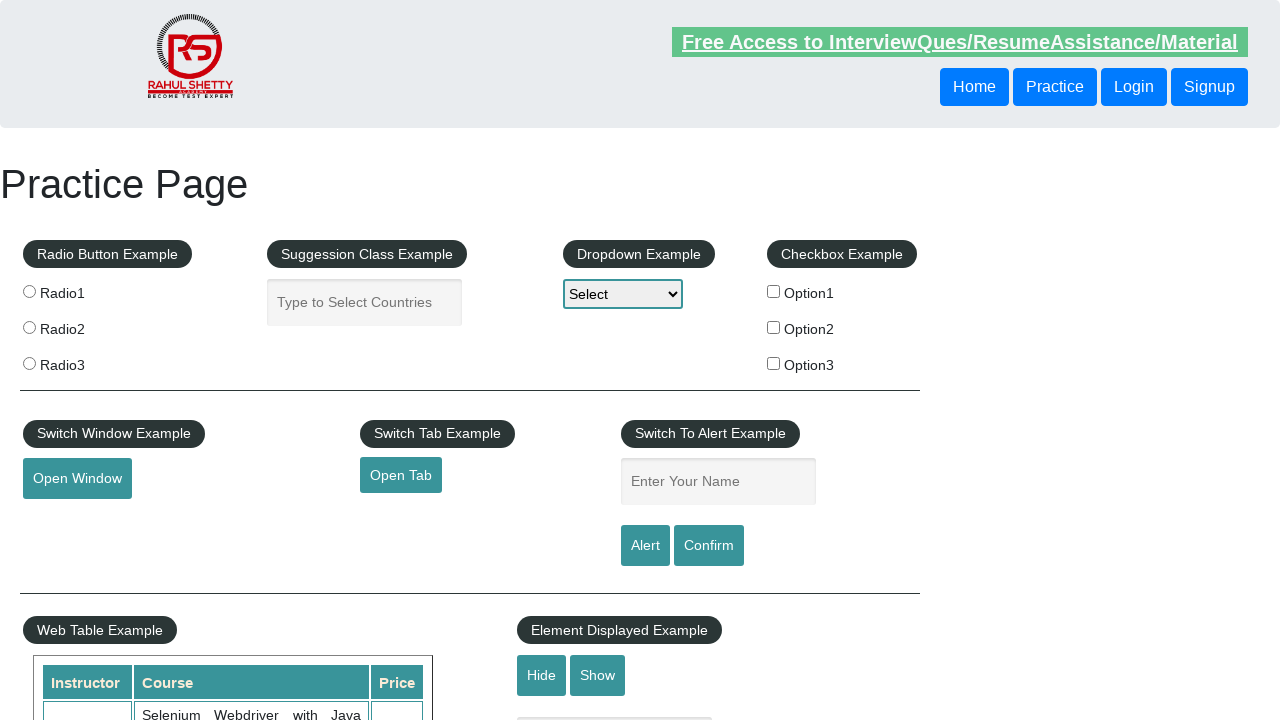

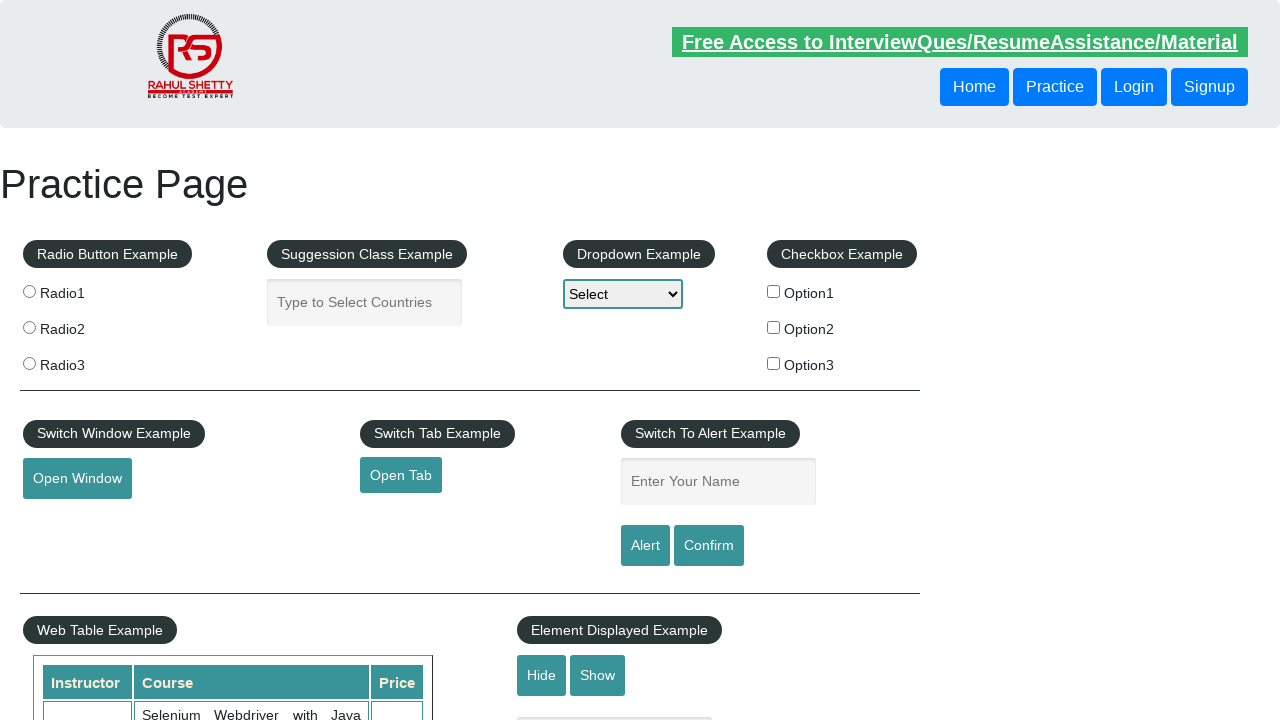